Tests keyboard and mouse actions by typing text with shift key pressed and performing a right-click on a download link

Starting URL: https://awesomeqa.com/practice.html

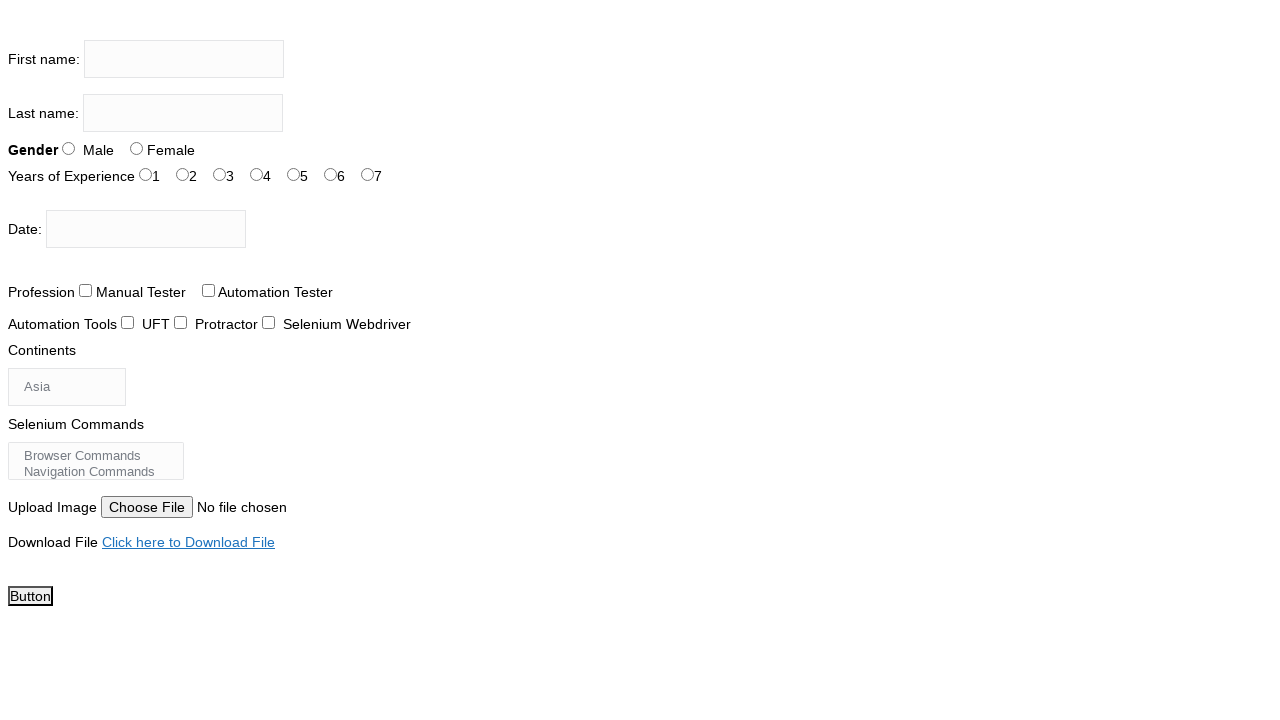

Located the first name input field
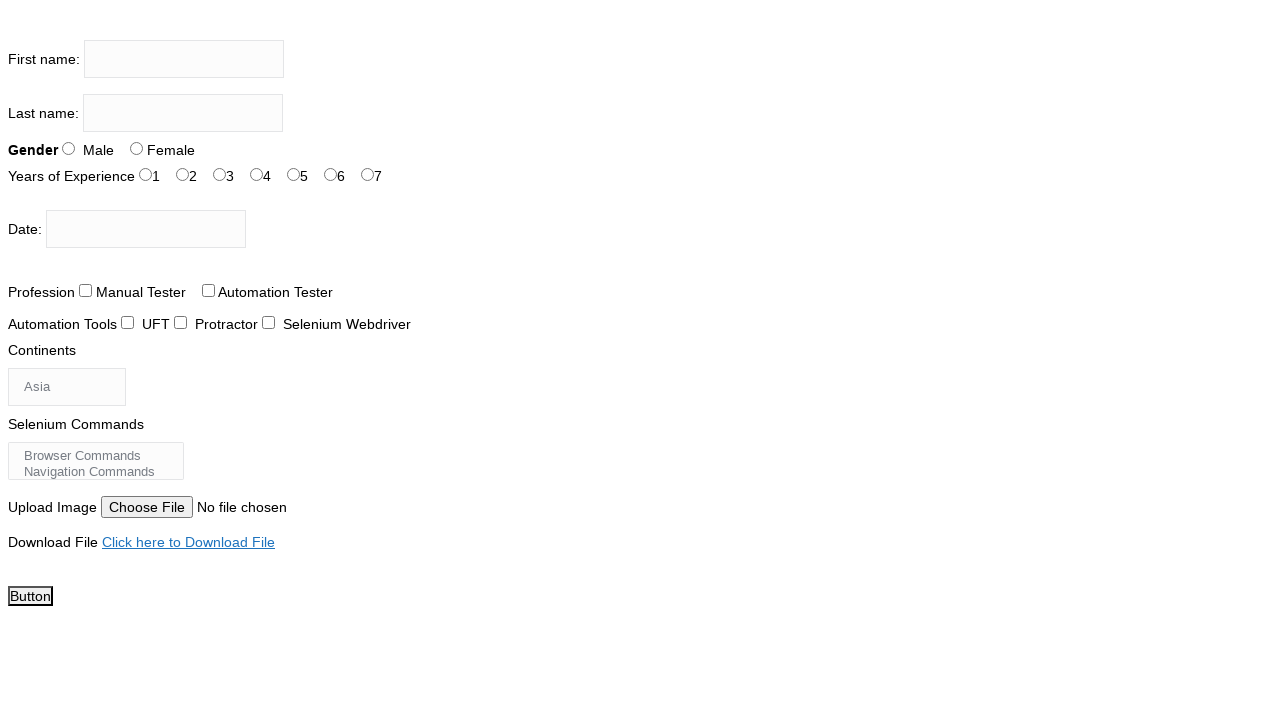

Pressed and held Shift key
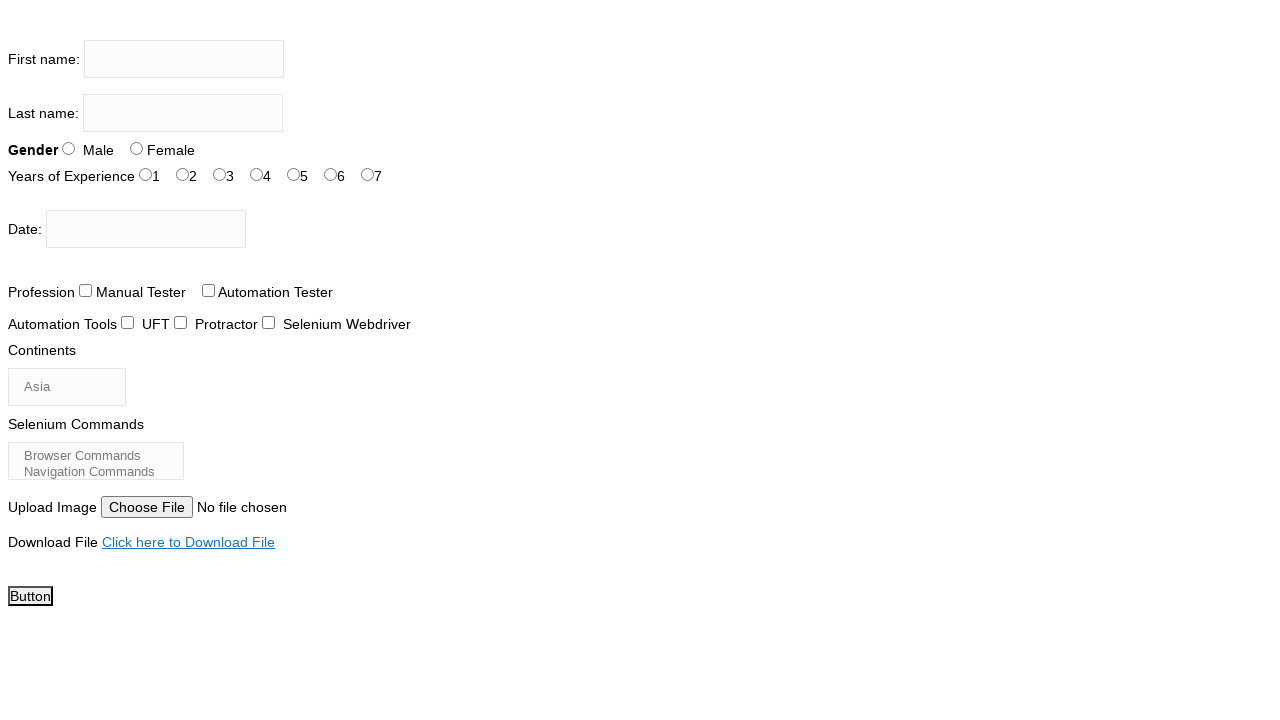

Filled first name field with 'TAHSEEN' while Shift key is held on input[name='firstname']
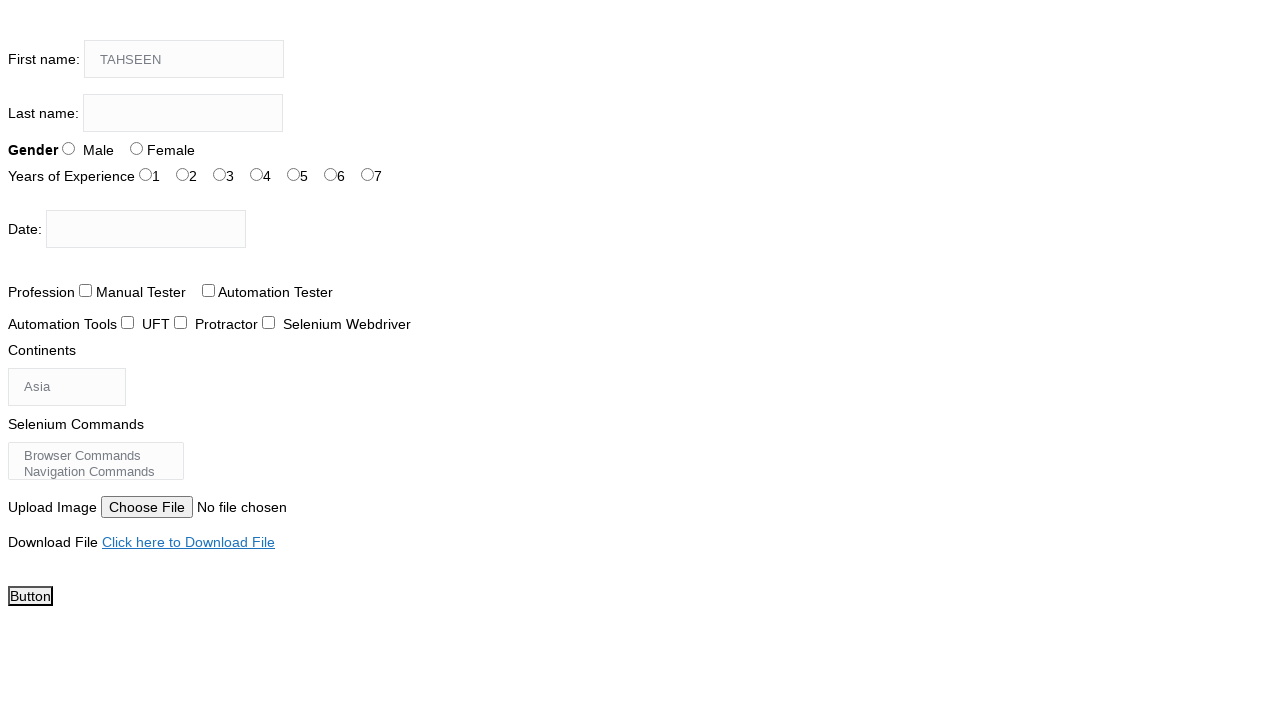

Released Shift key
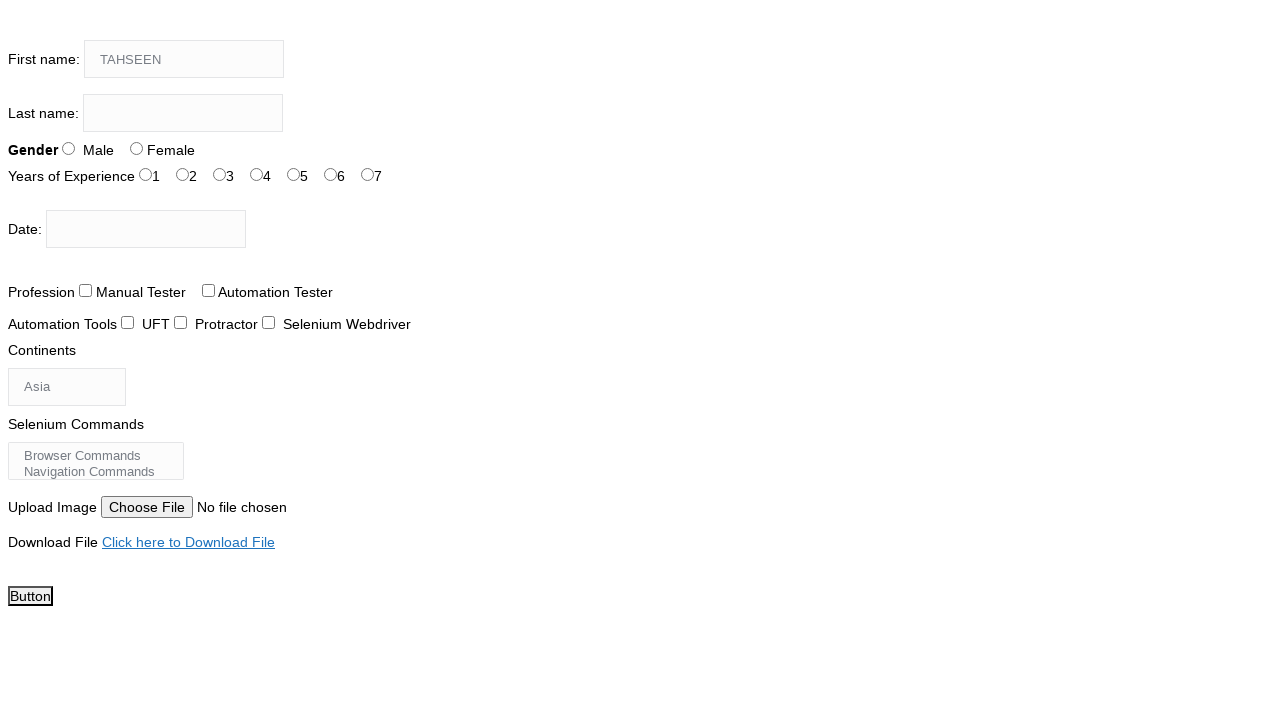

Located the download link
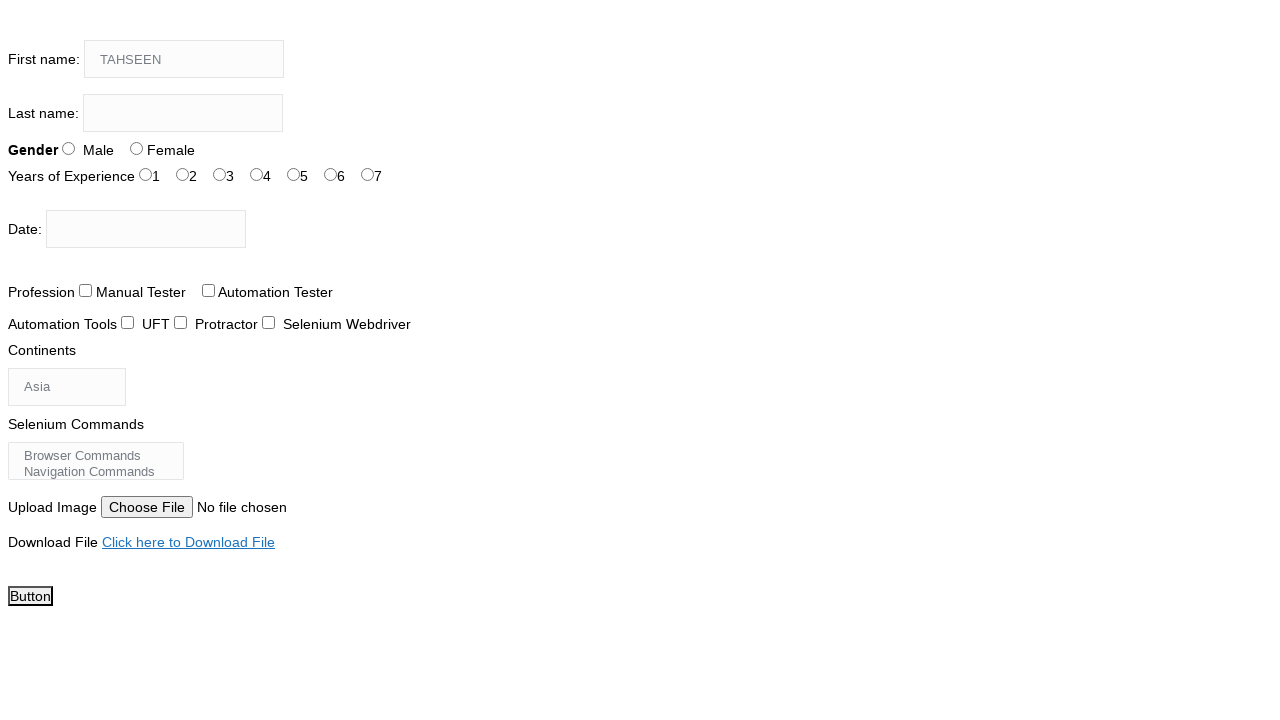

Right-clicked on the download link to open context menu at (188, 542) on xpath=//a[text() = 'Click here to Download File']
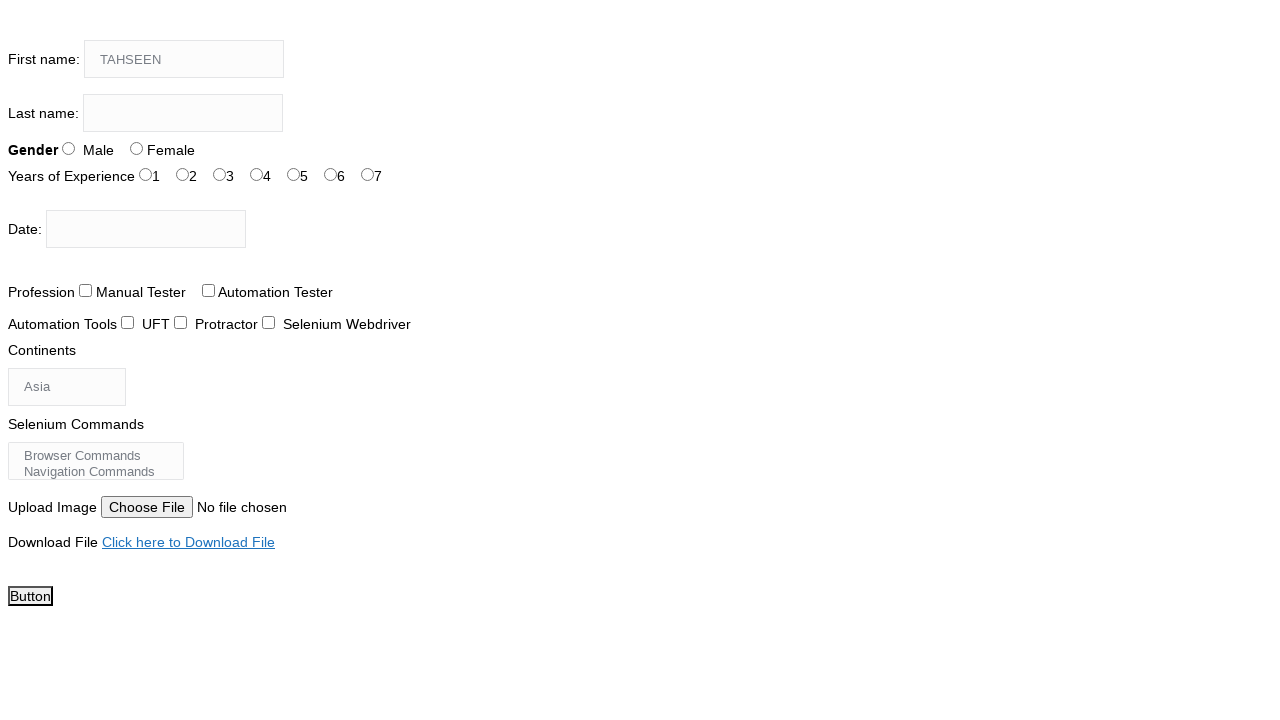

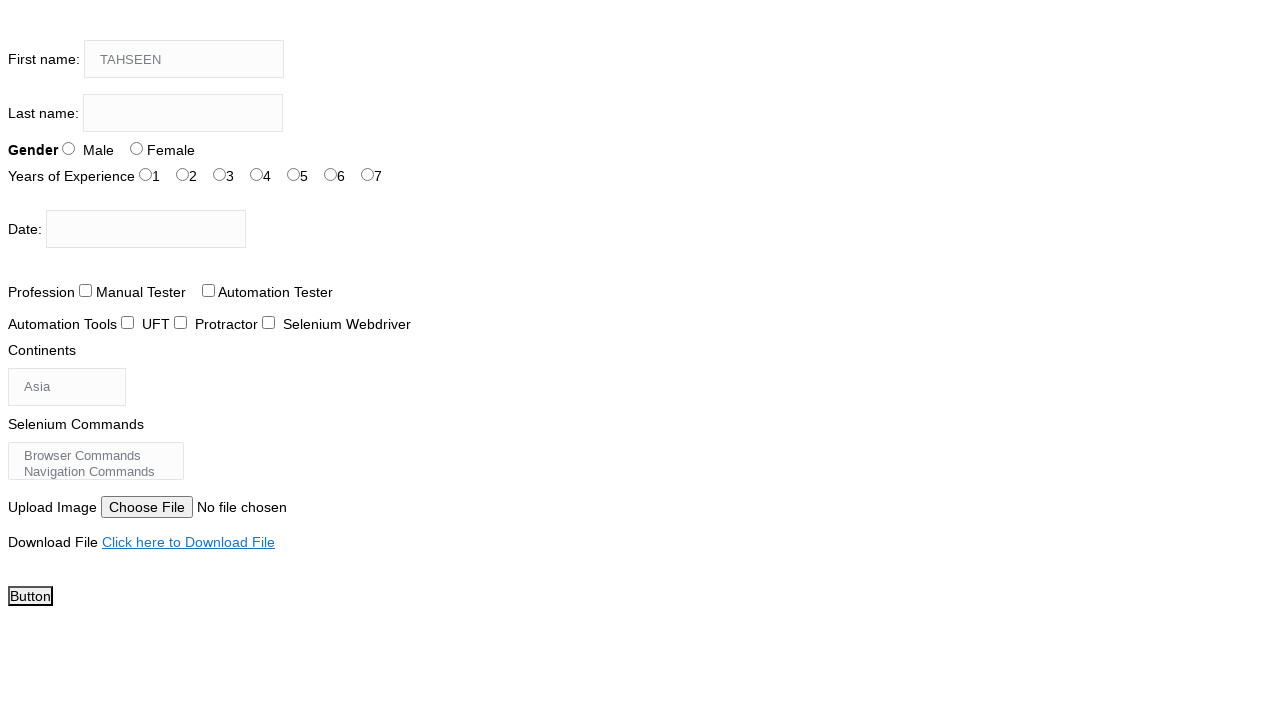